Tests keyboard functionality by pressing the Enter key on the page

Starting URL: https://www.techlearn.in/admin/

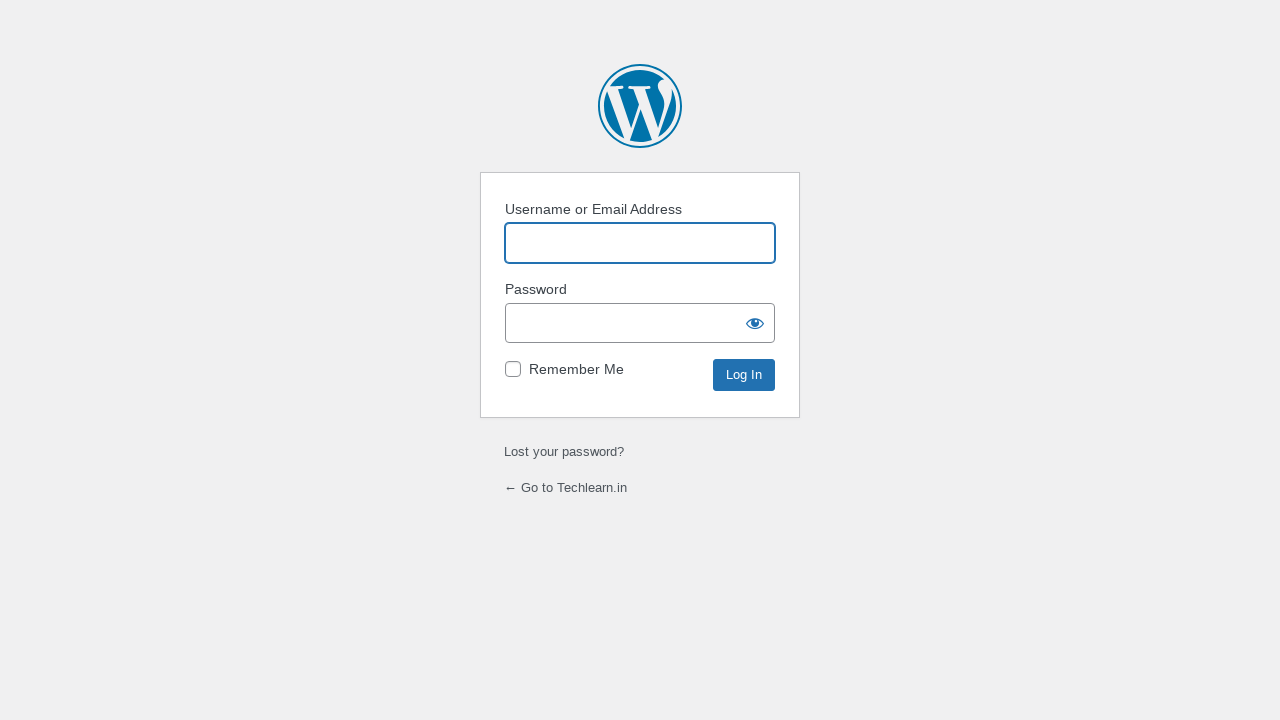

Pressed Enter key on the page
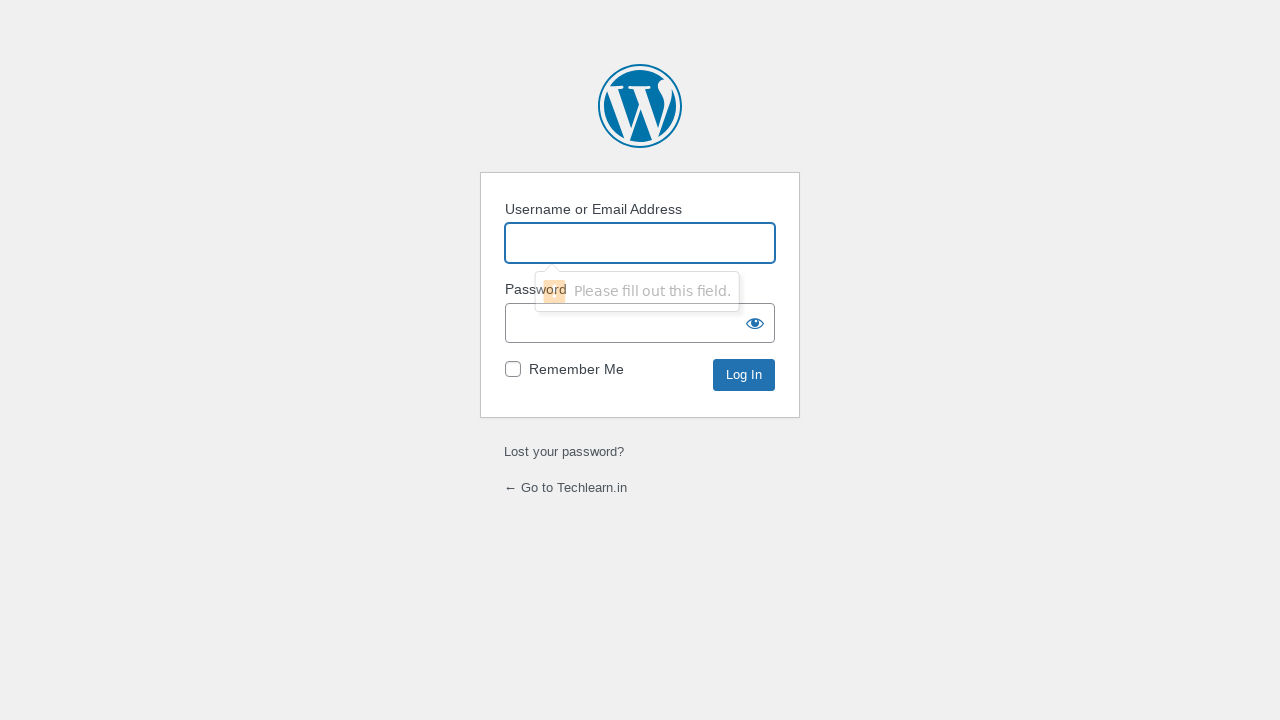

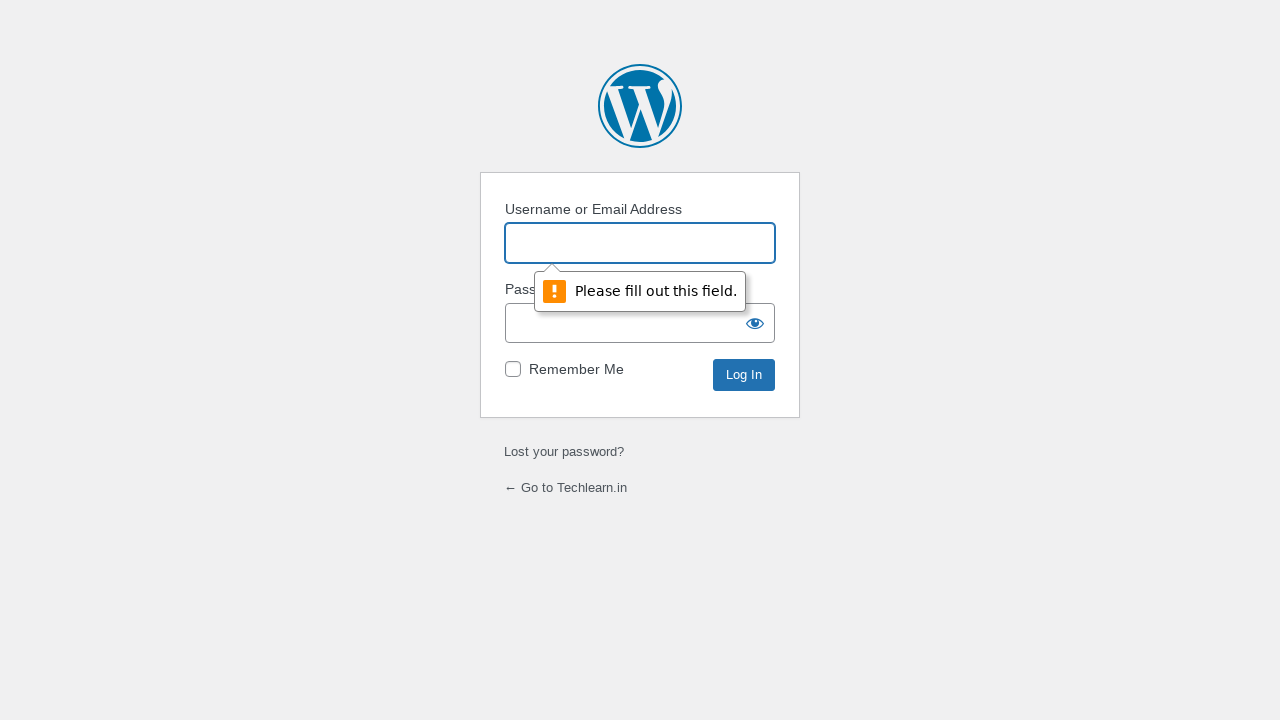